Tests drag and drop functionality on jQuery UI demo page by dragging an element into a drop target within an iframe

Starting URL: http://jqueryui.com/droppable/

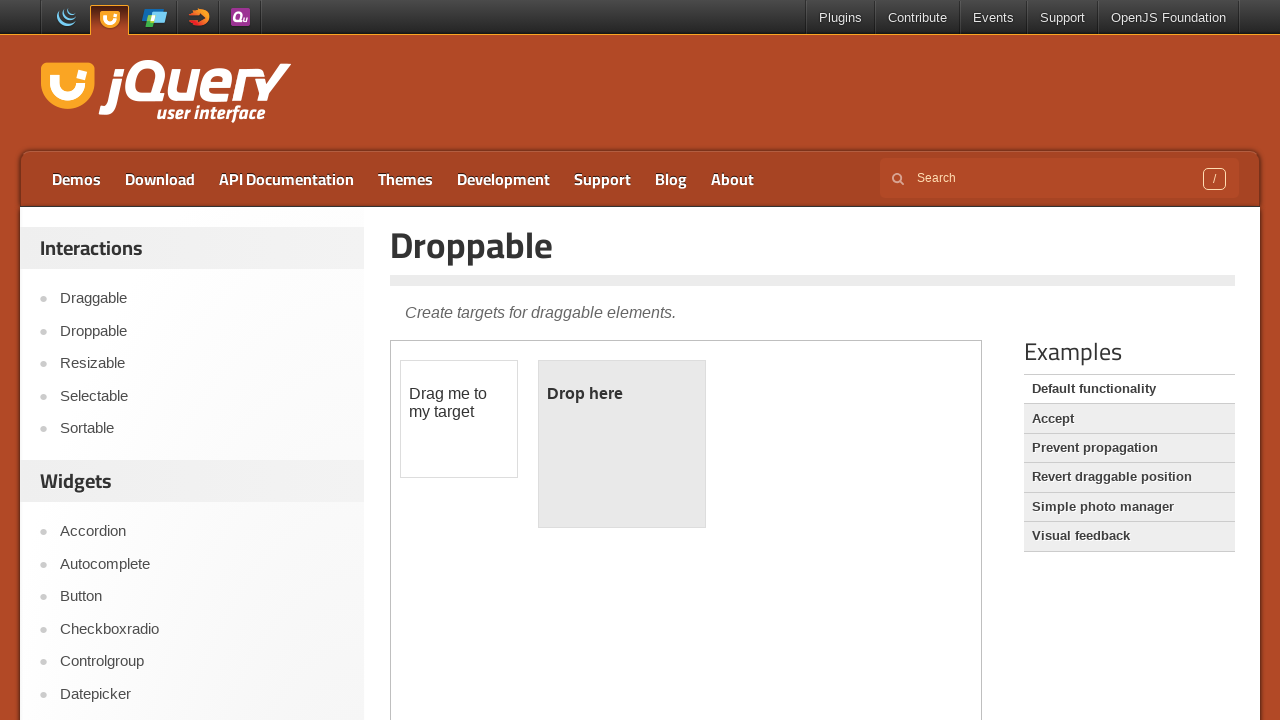

Counted 1 iframes on the jQuery UI droppable demo page
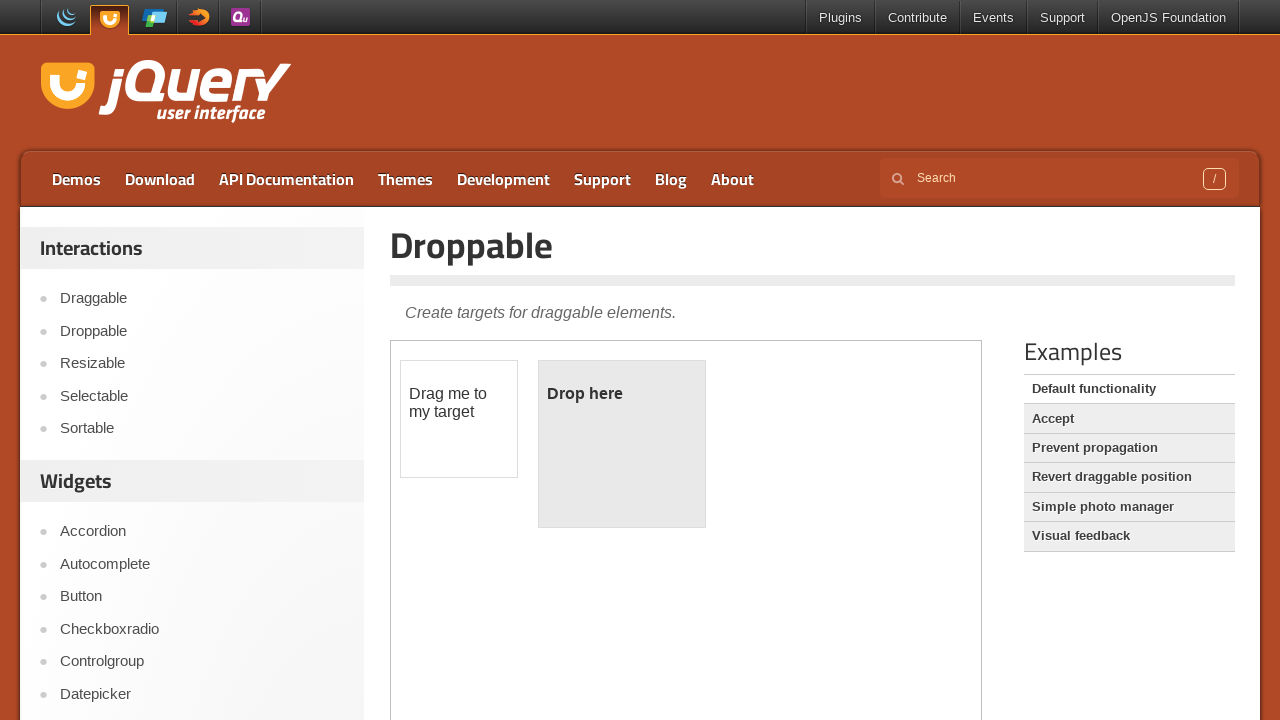

Located the first iframe containing the drag-drop demo
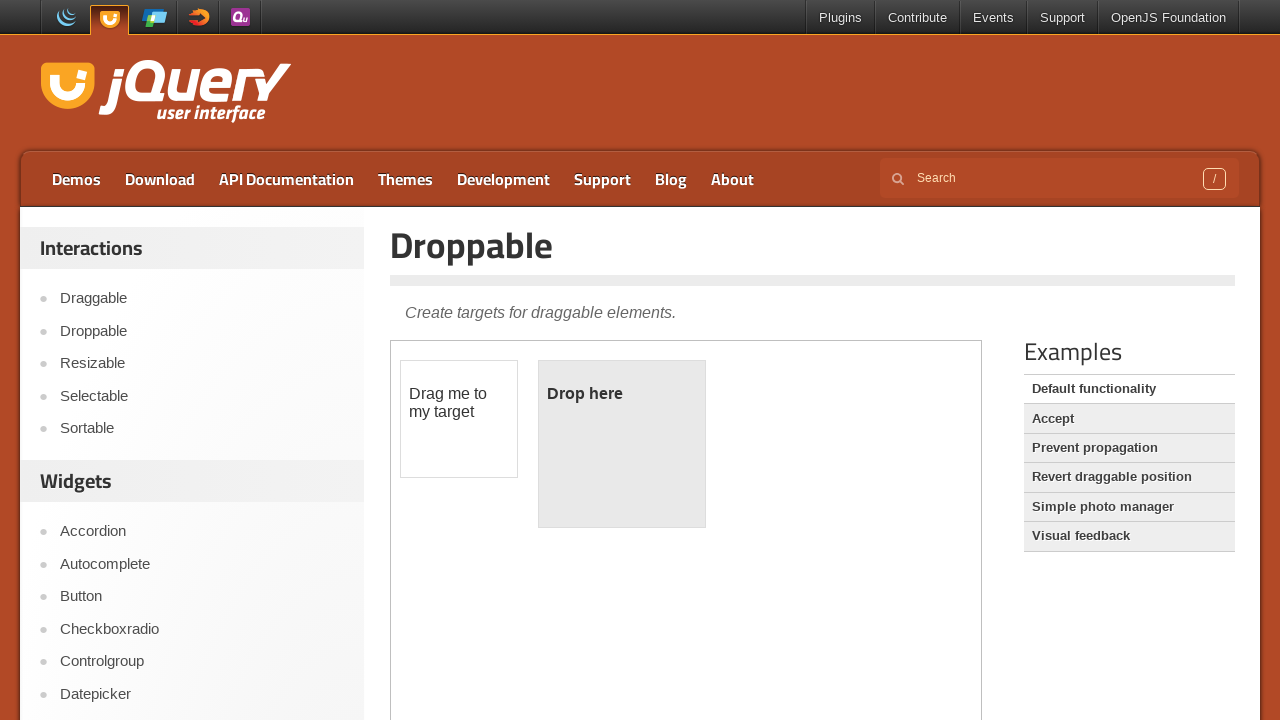

Located the draggable element (#draggable) within the iframe
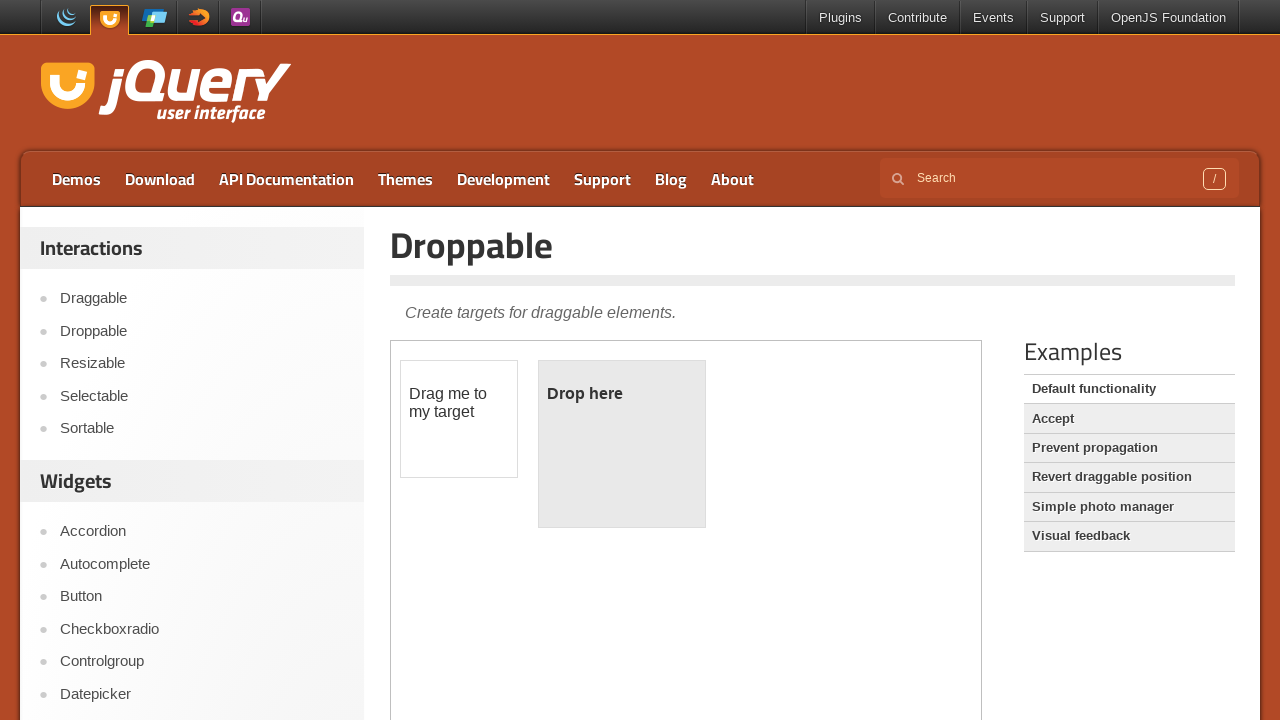

Located the droppable target element (#droppable) within the iframe
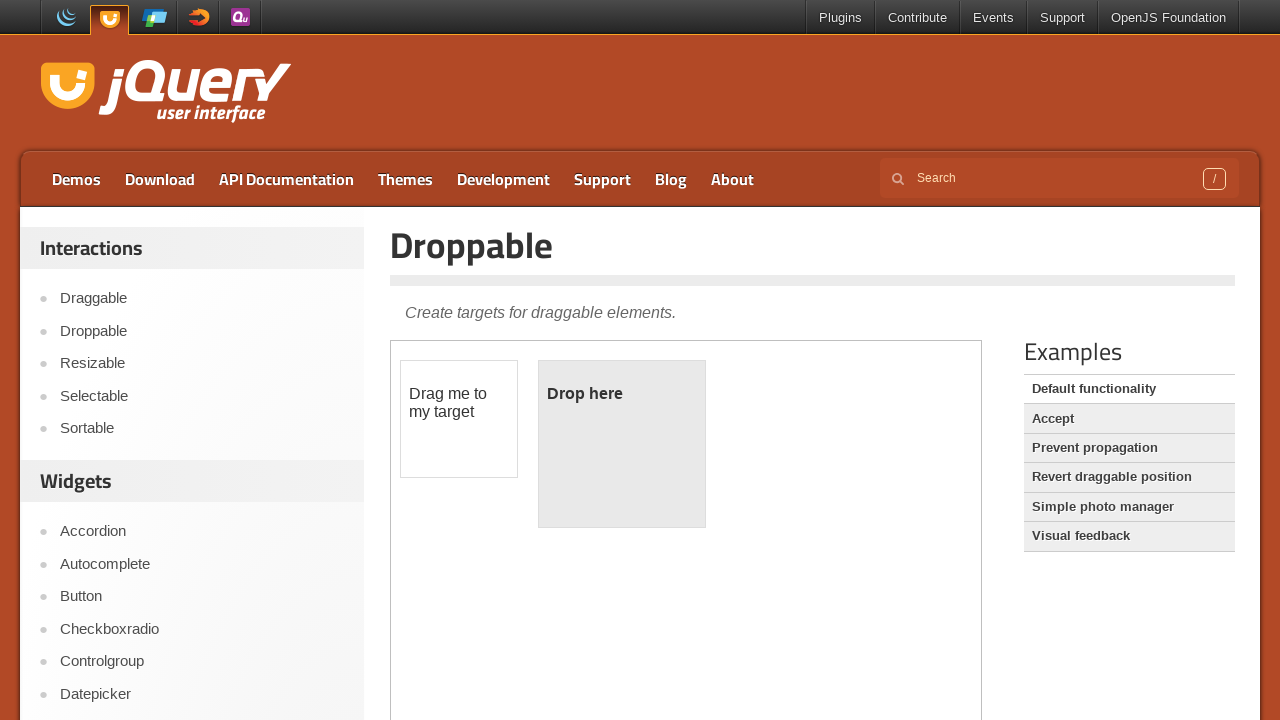

Dragged the draggable element onto the droppable target at (622, 444)
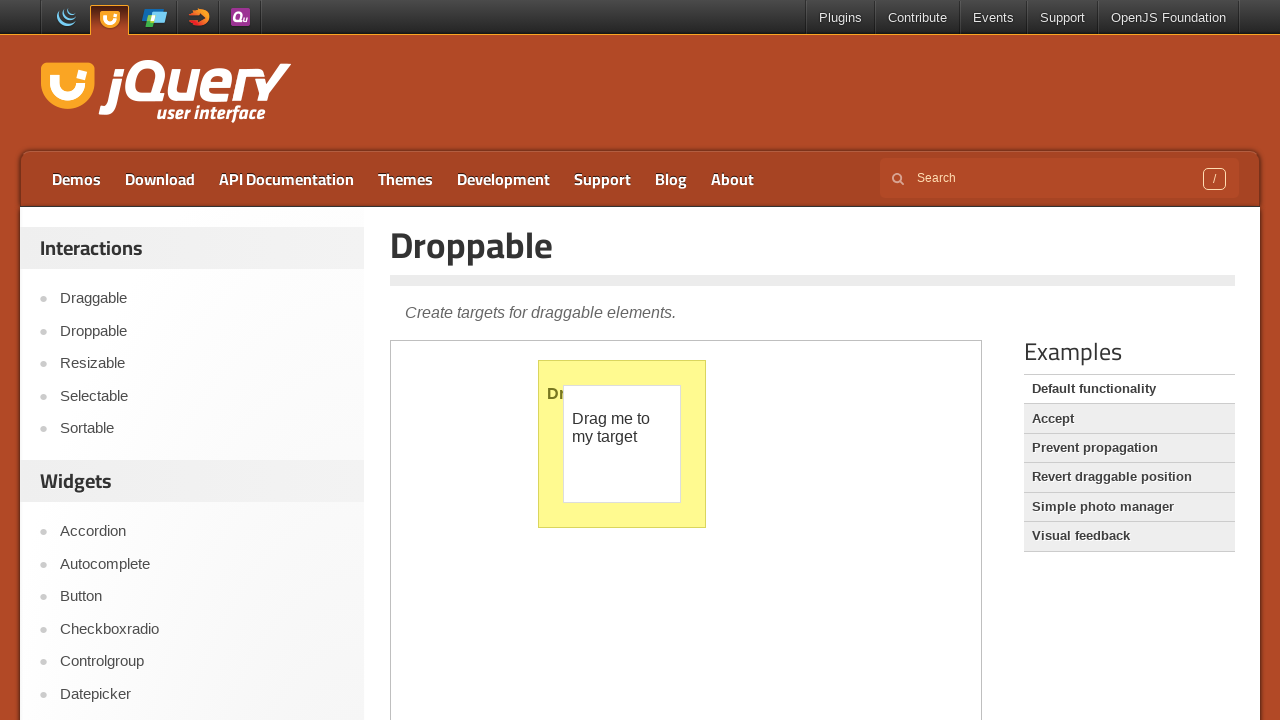

Waited 2 seconds to observe the drag and drop result
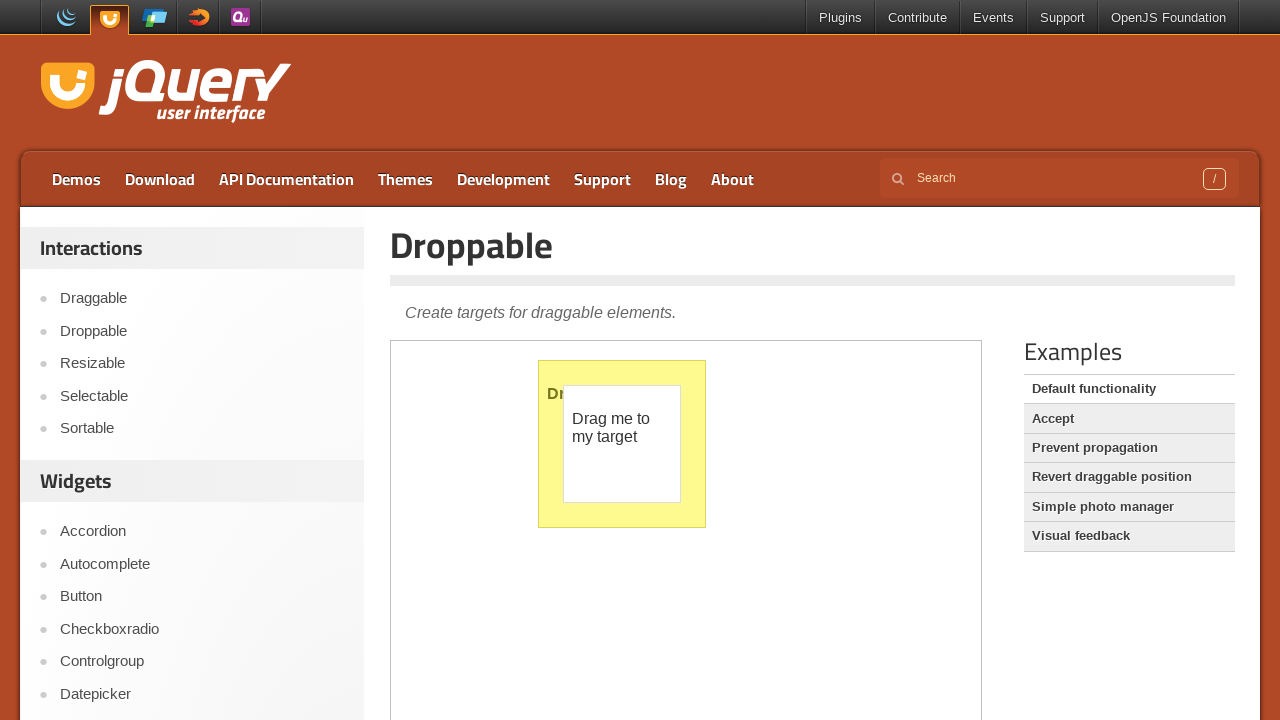

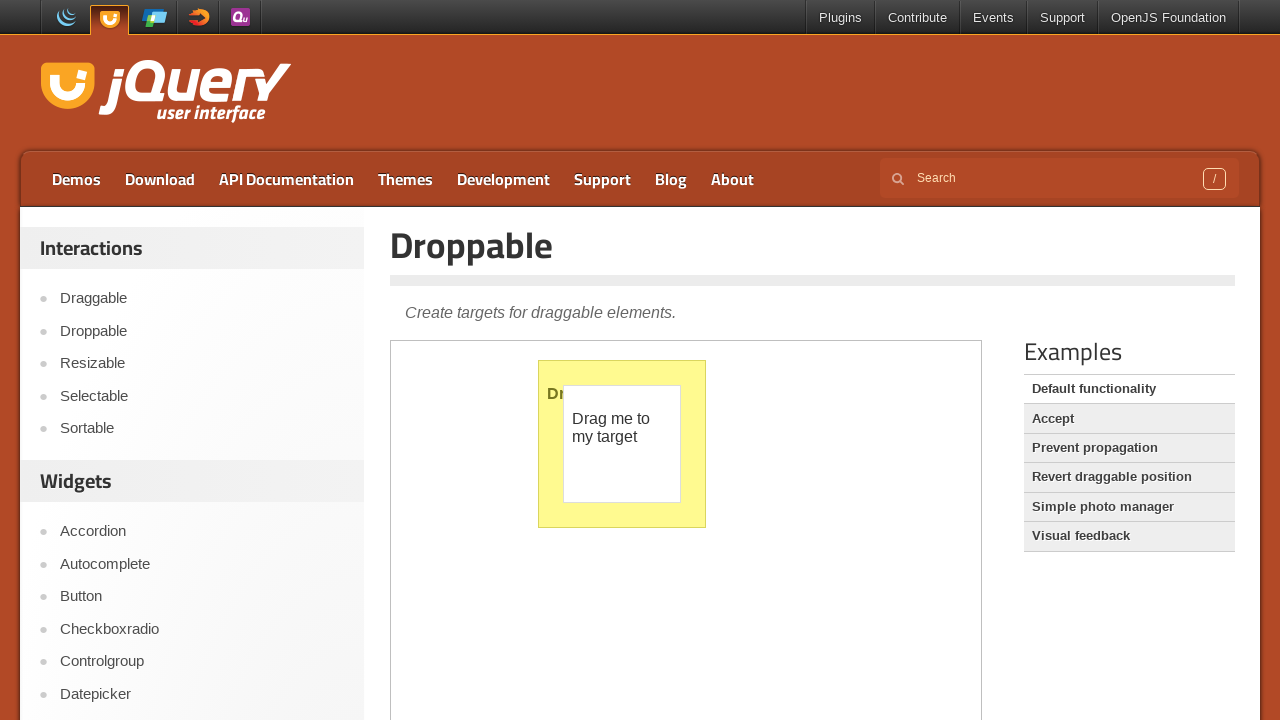